Tests JavaScript alert handling by navigating to alerts page, triggering an alert and accepting it

Starting URL: https://www.lambdatest.com/selenium-playground/

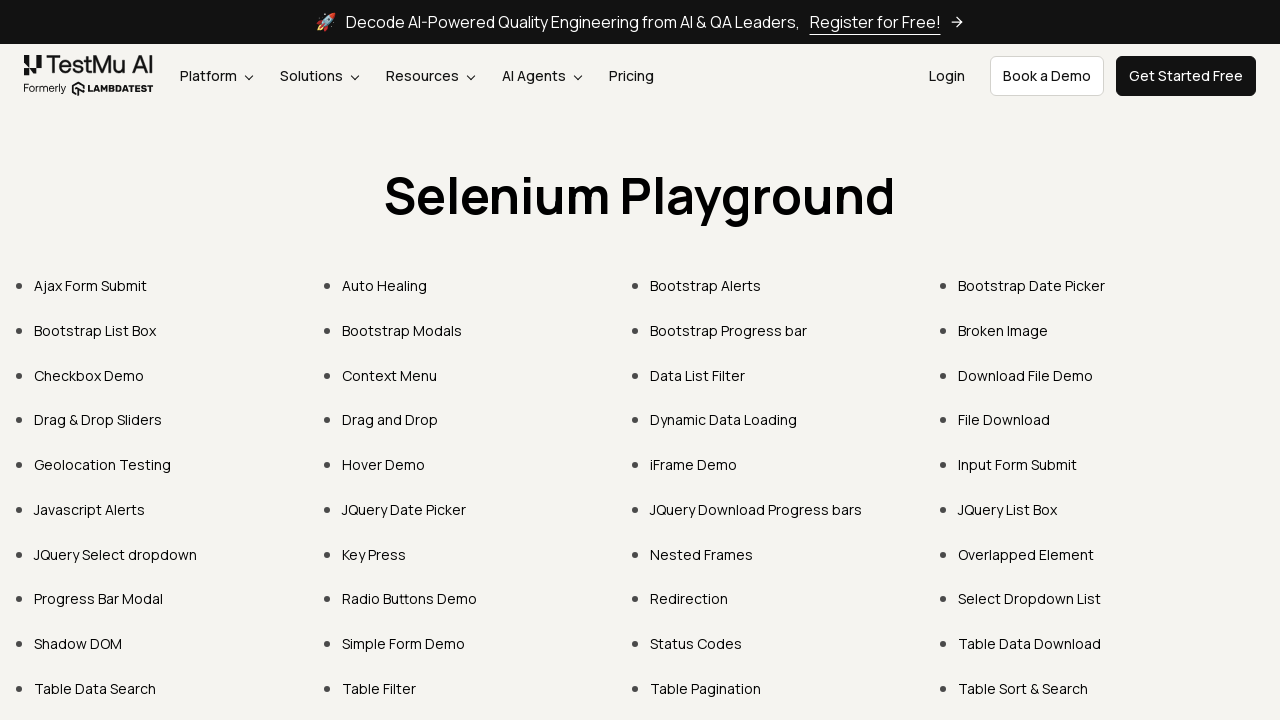

Navigated to JavaScript Alerts page at (90, 509) on a:has-text('Javascript Alerts')
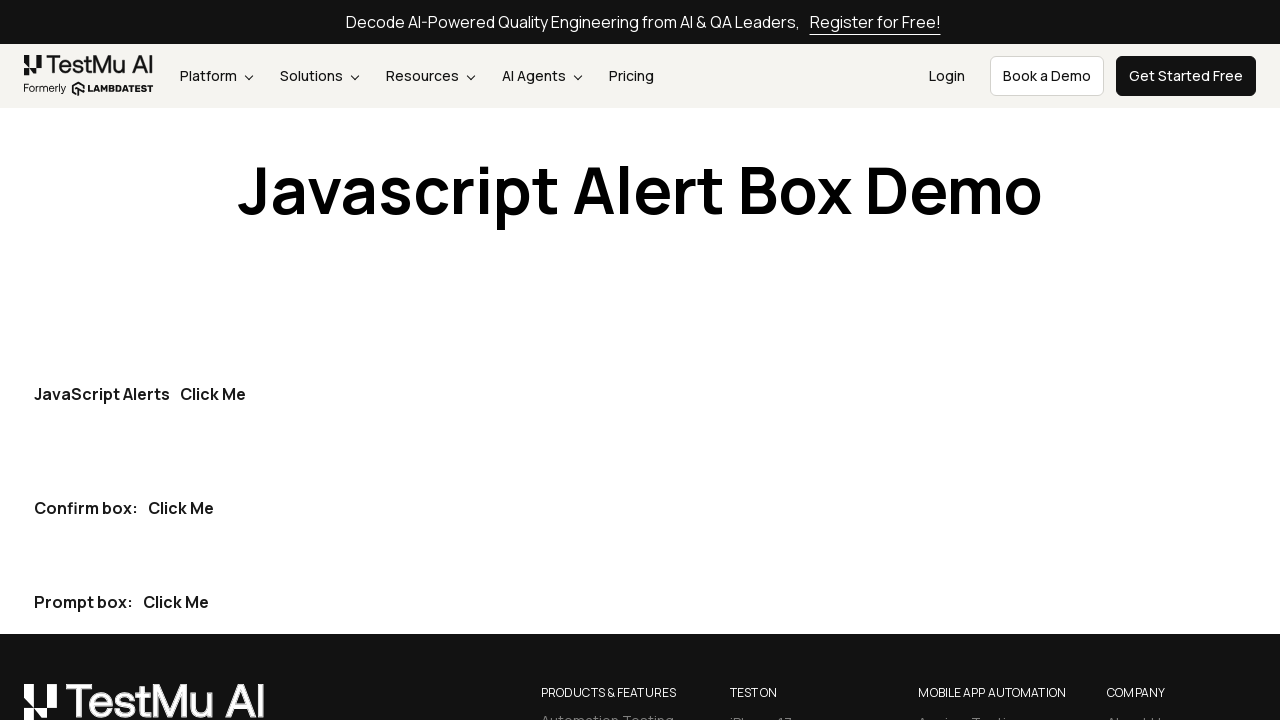

Set up alert handler to accept dialogs
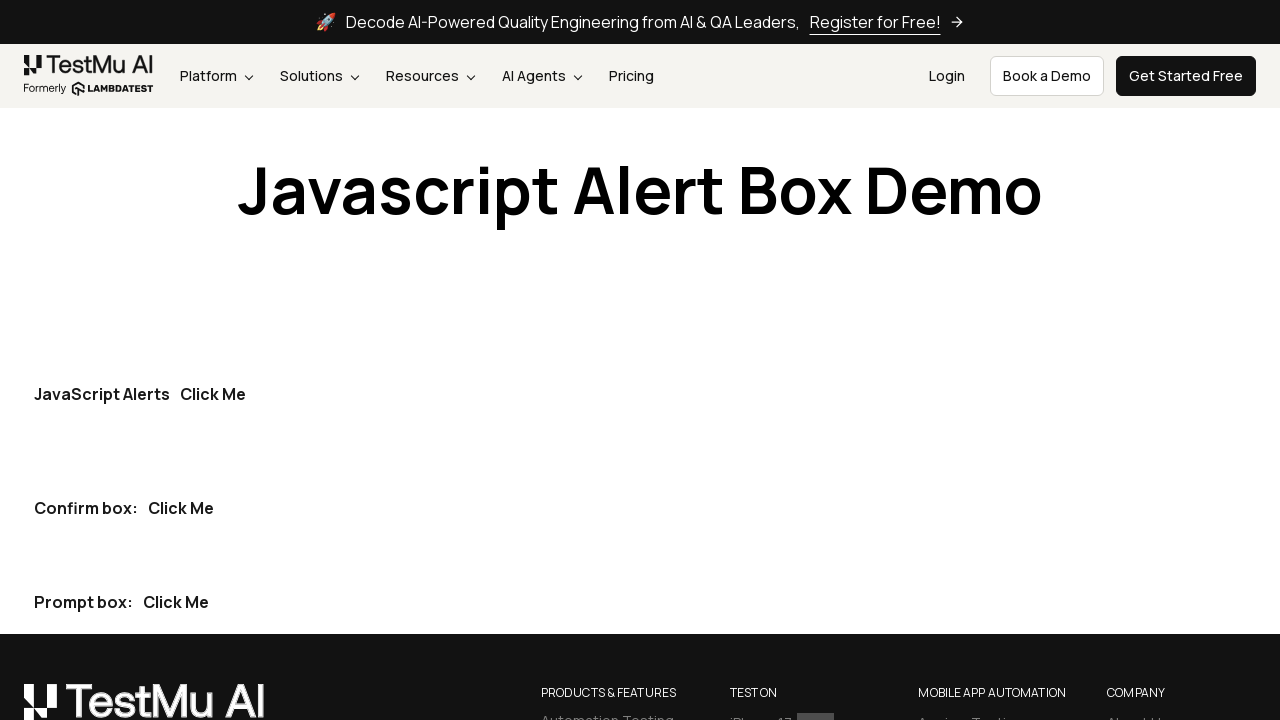

Clicked button to trigger JavaScript alert at (213, 394) on button:has-text('Click Me')
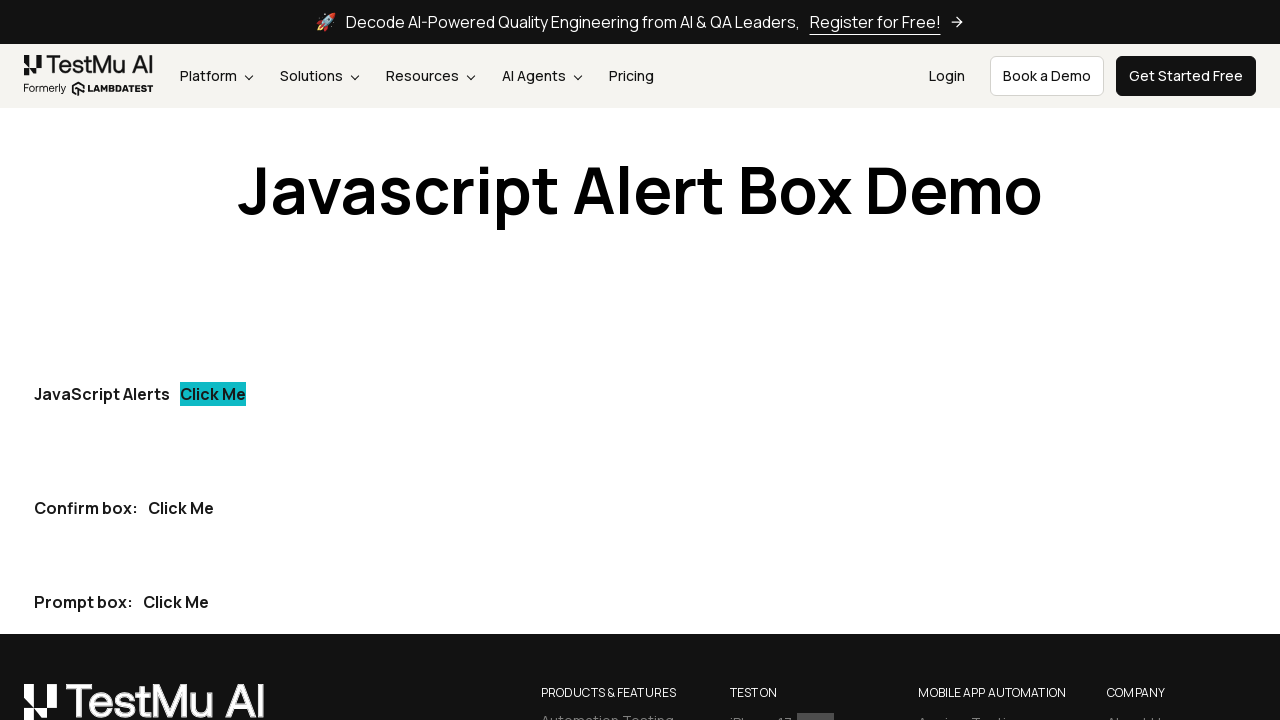

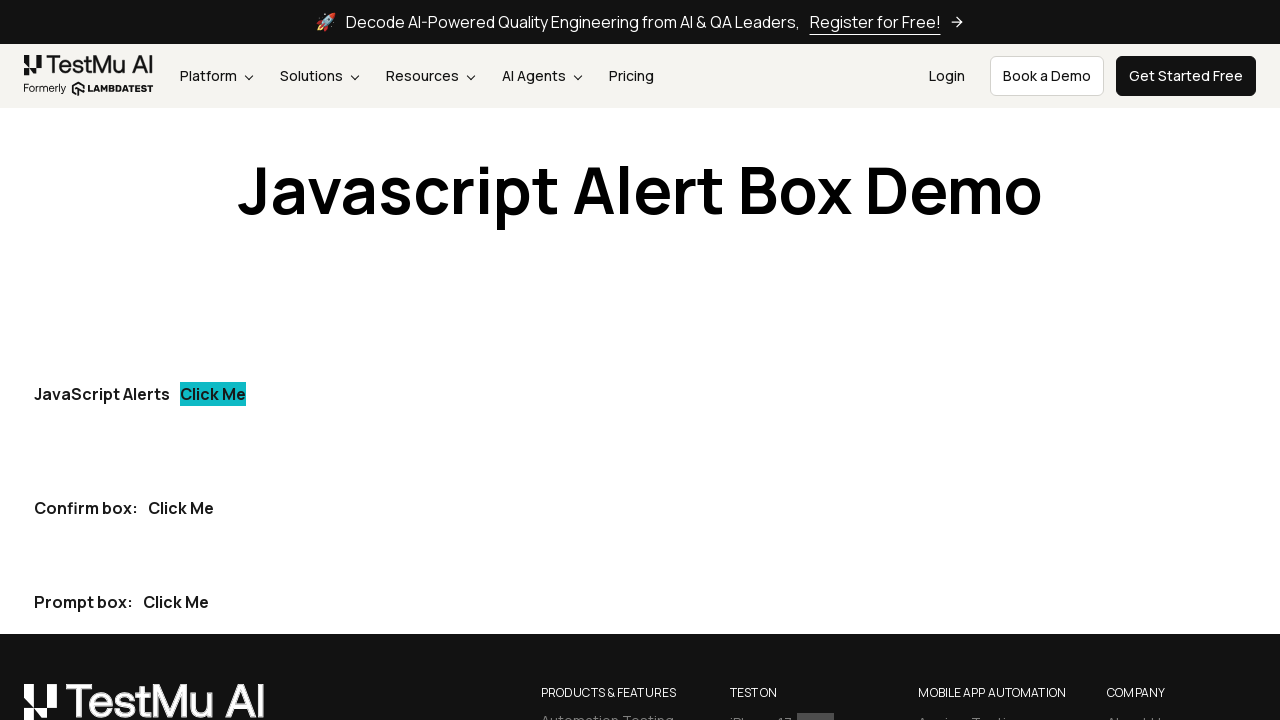